Tests browser window manipulation methods including getting and setting window position, size, and maximizing the window

Starting URL: https://www.krafttechnologie.com/tr/index

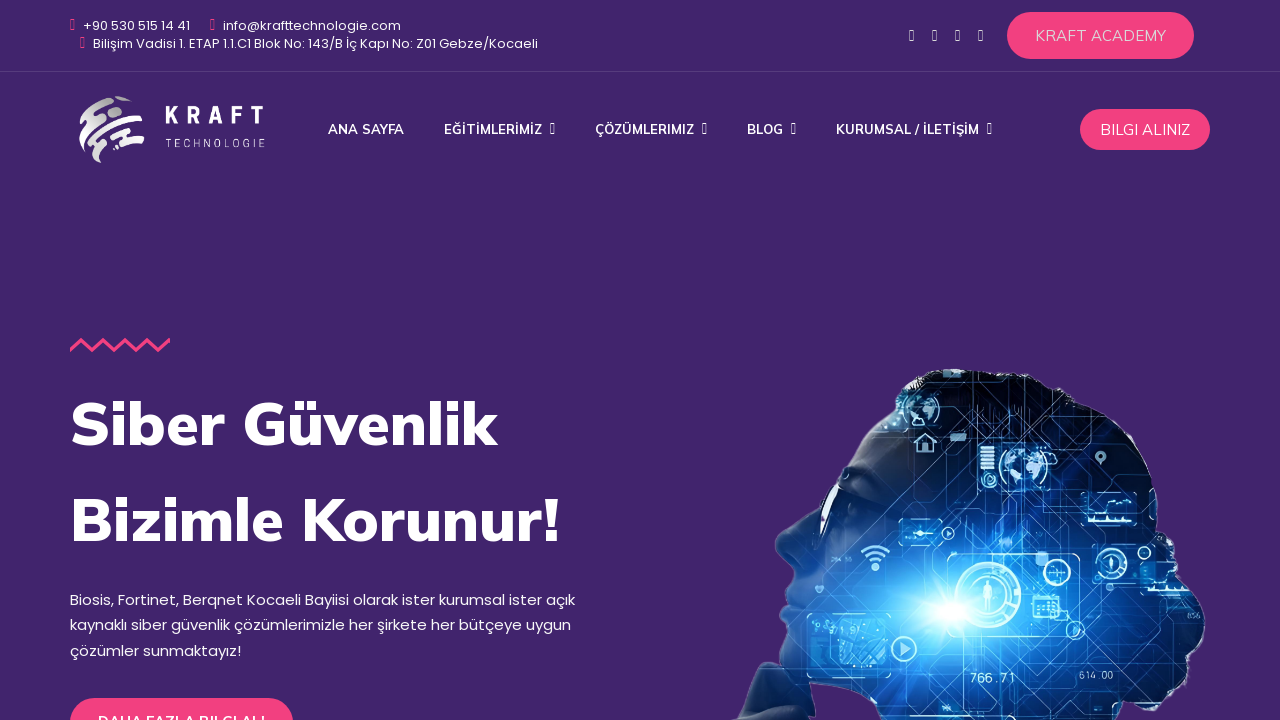

Set viewport size to 1250x799 pixels
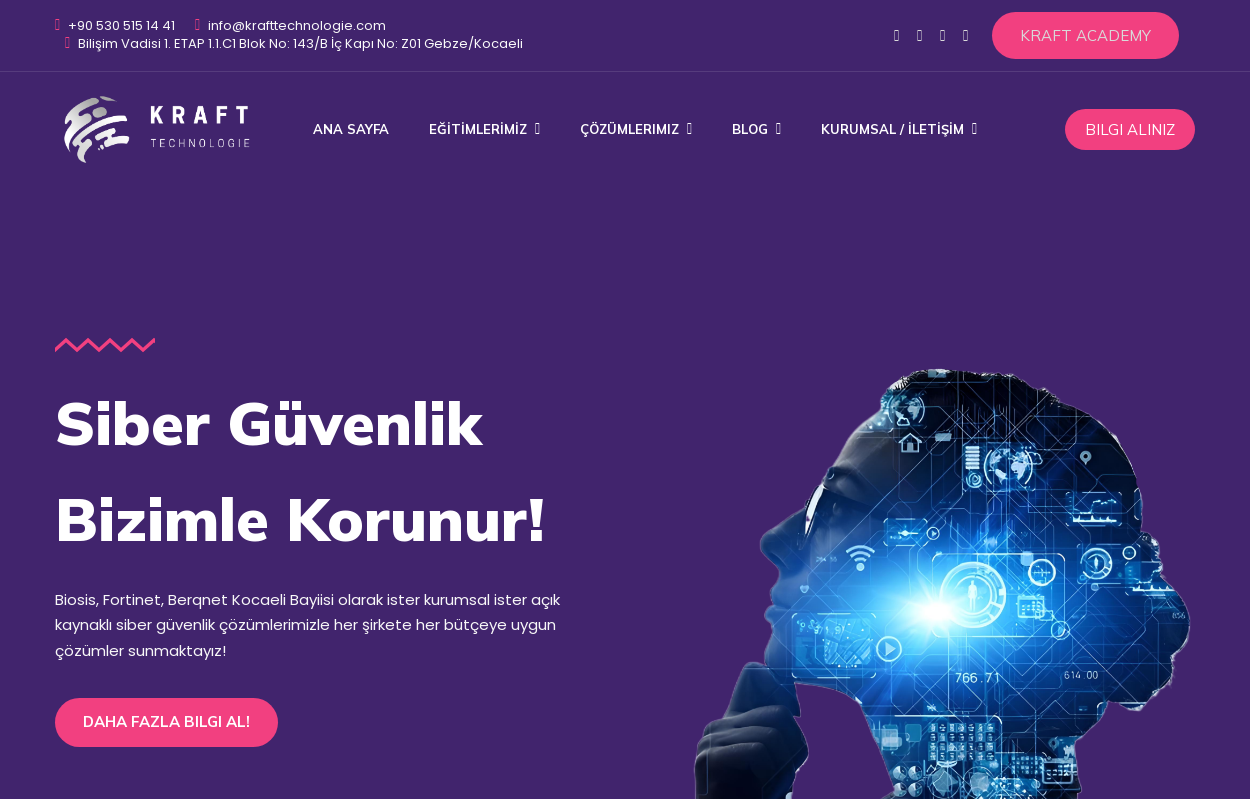

Retrieved current viewport size: 1250x799
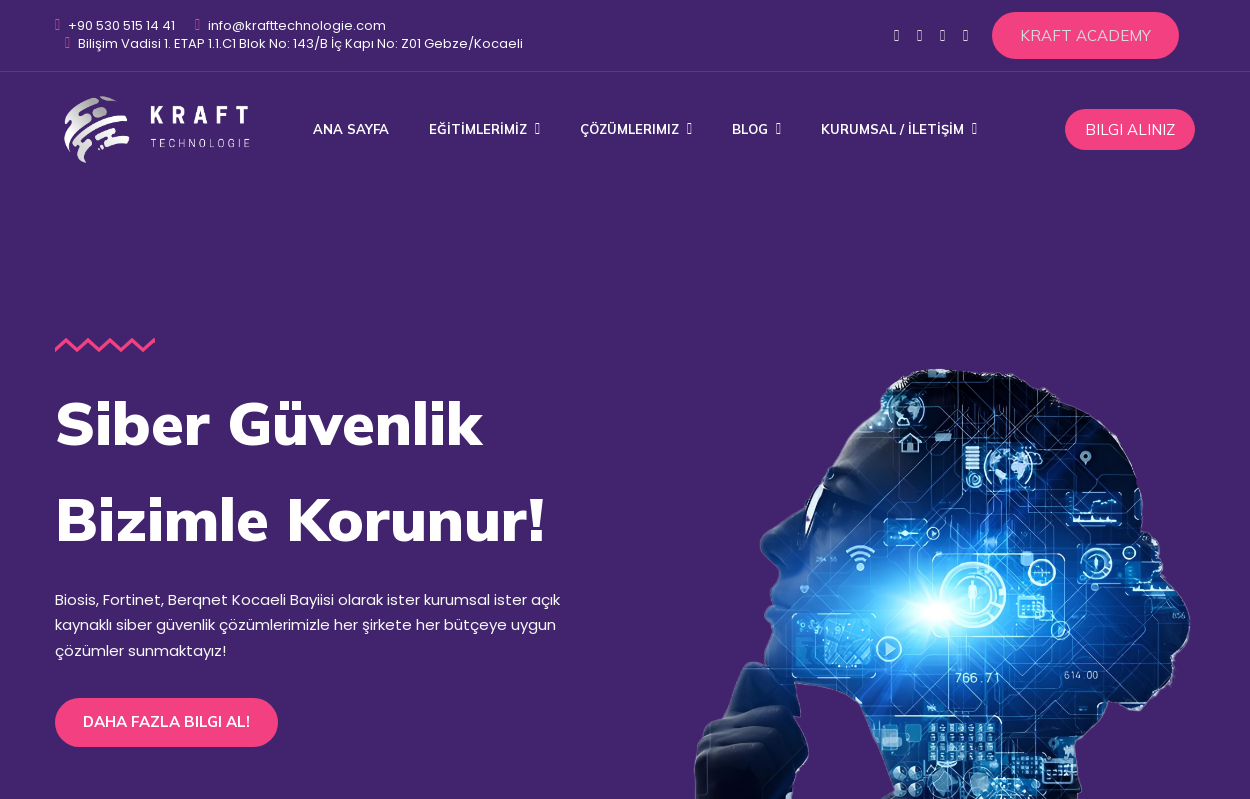

Maximized window by setting viewport size to 1920x1080 pixels
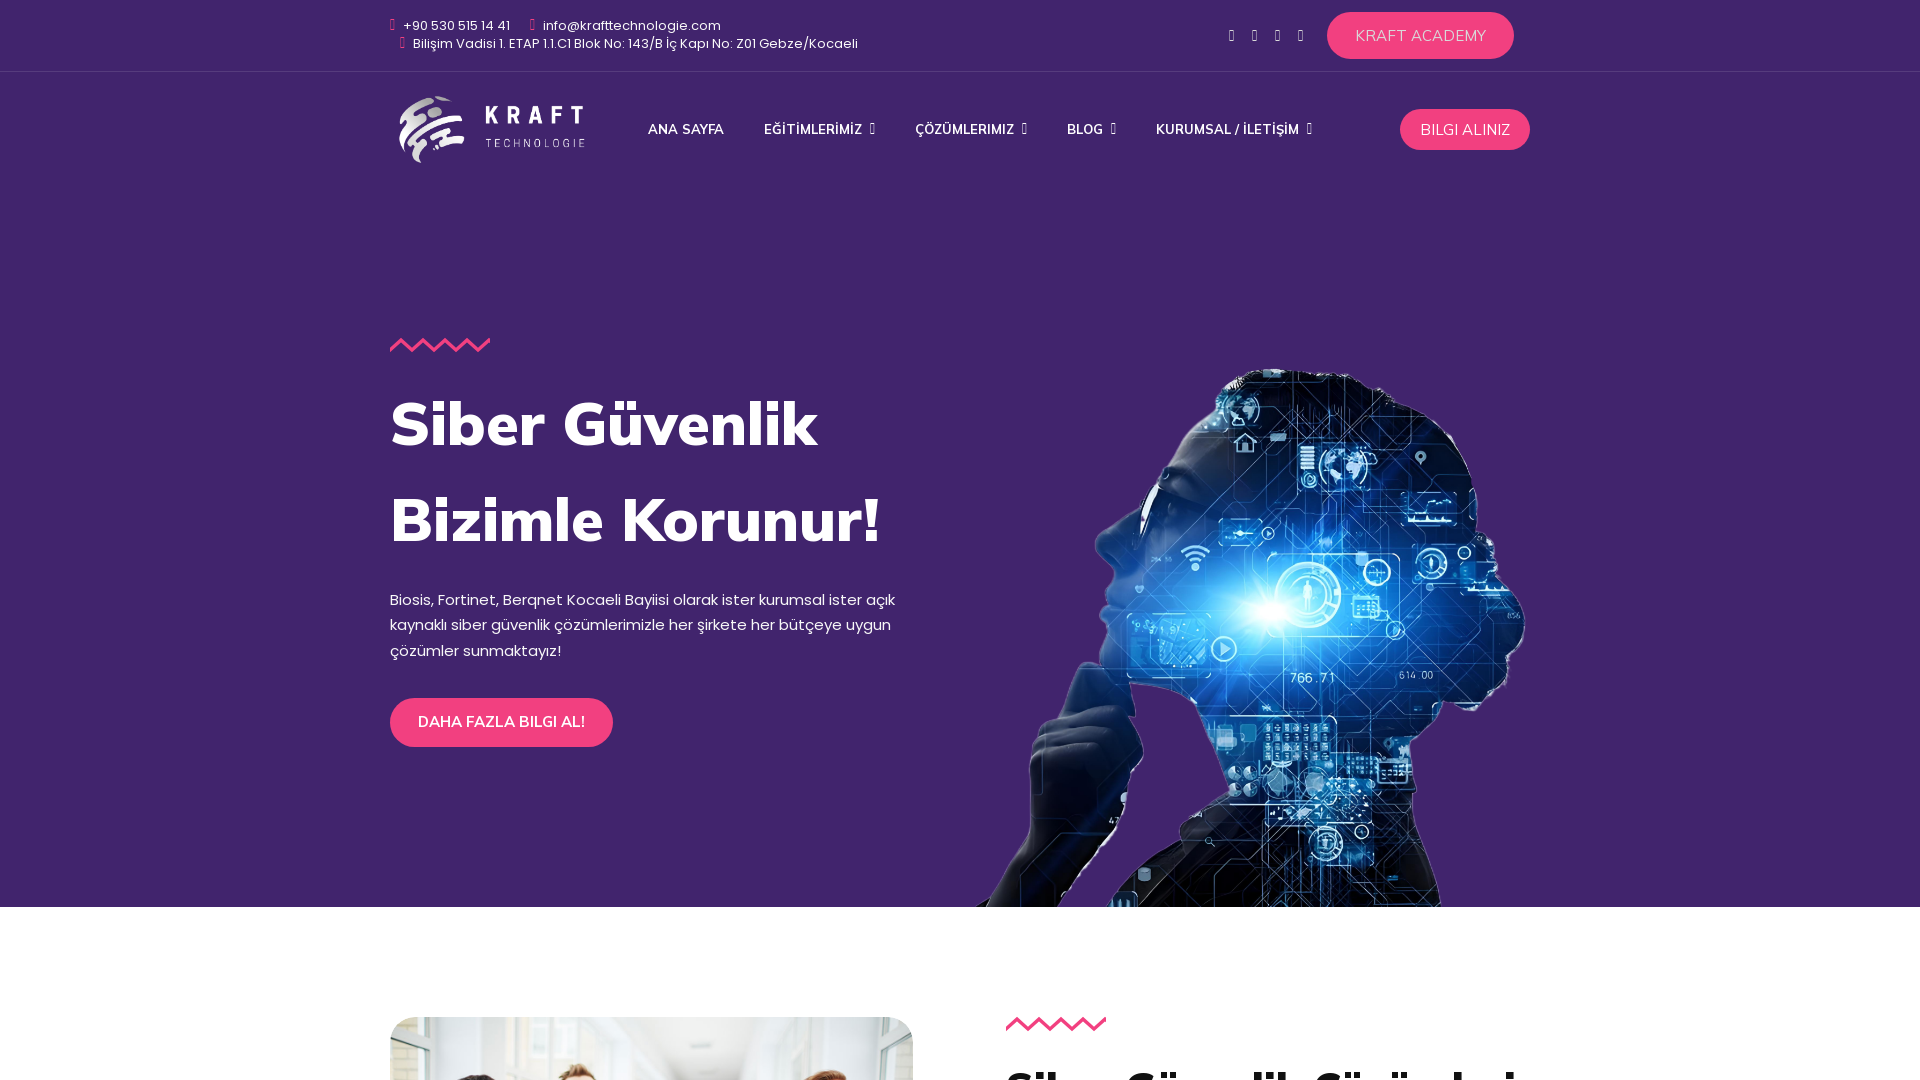

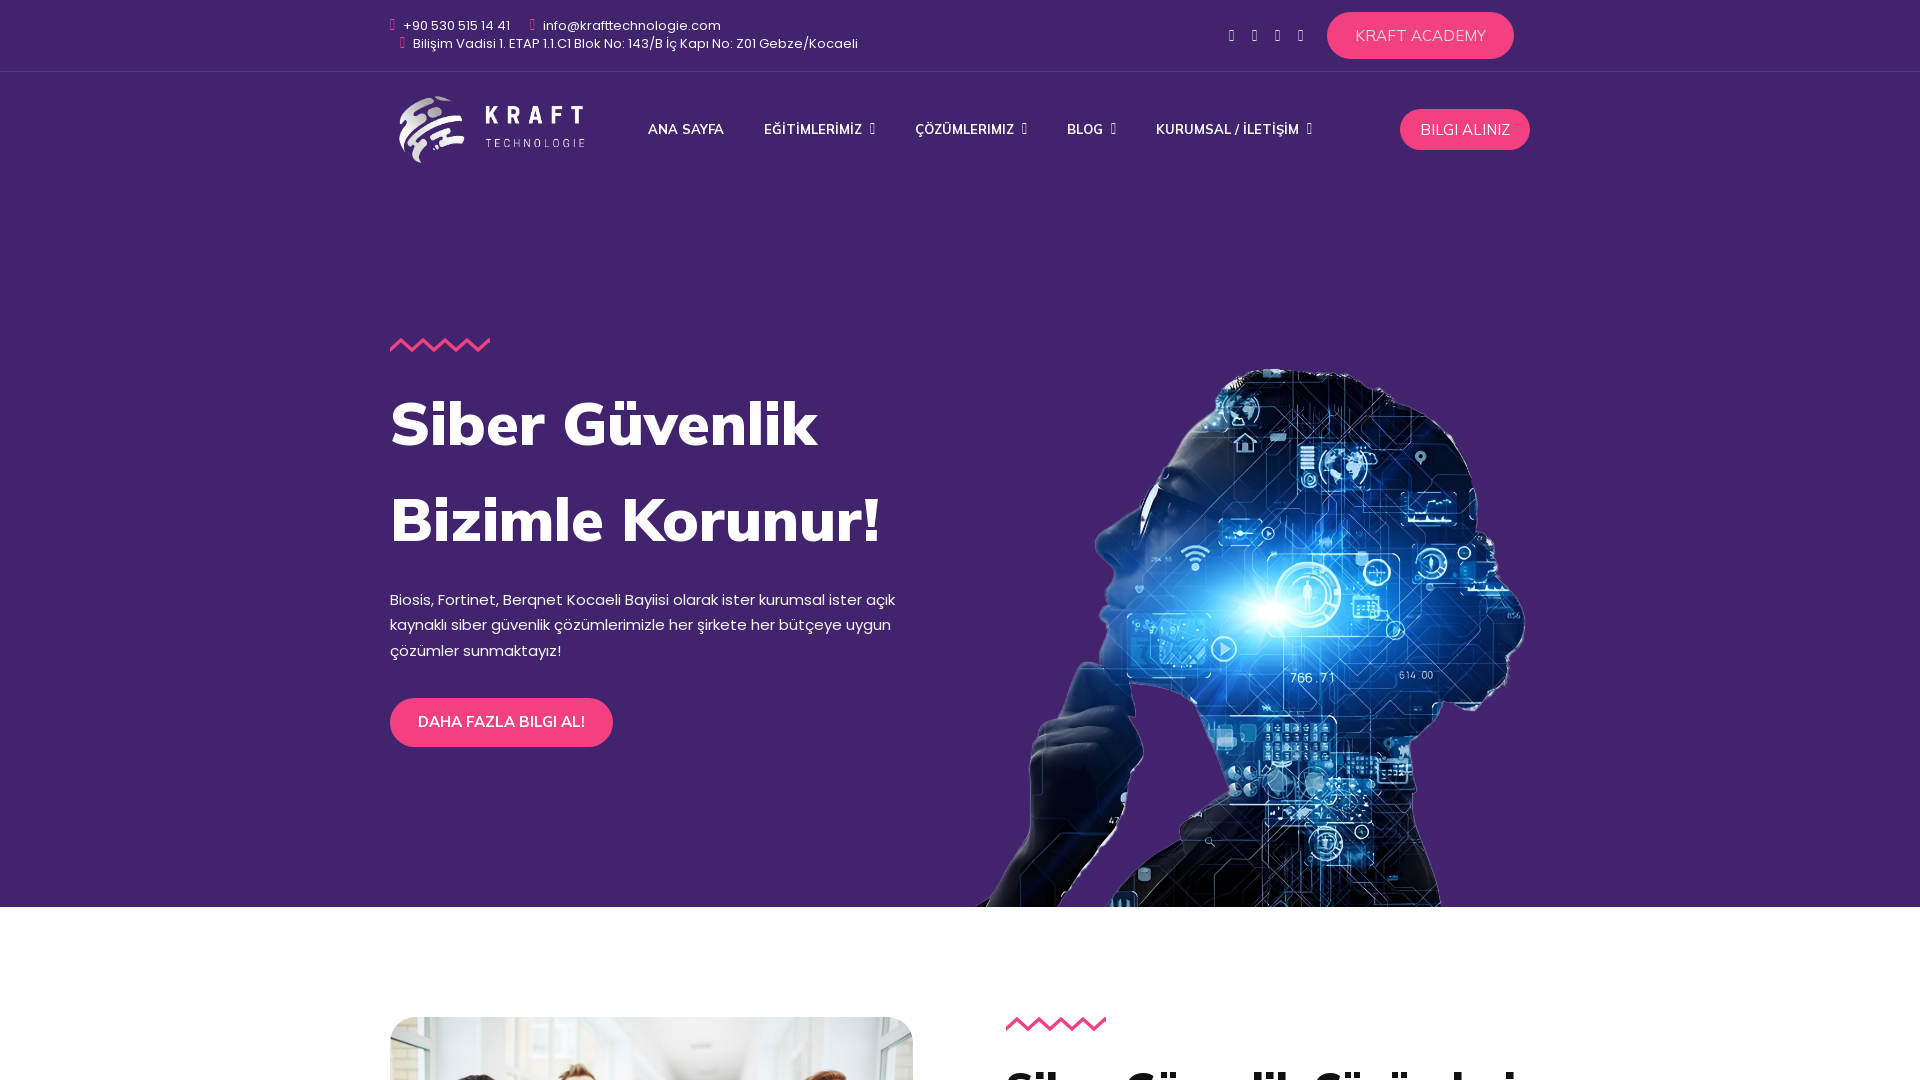